Navigates to sign in page and verifies the email field has correct placeholder text

Starting URL: https://cannatrader-frontend.vercel.app/home

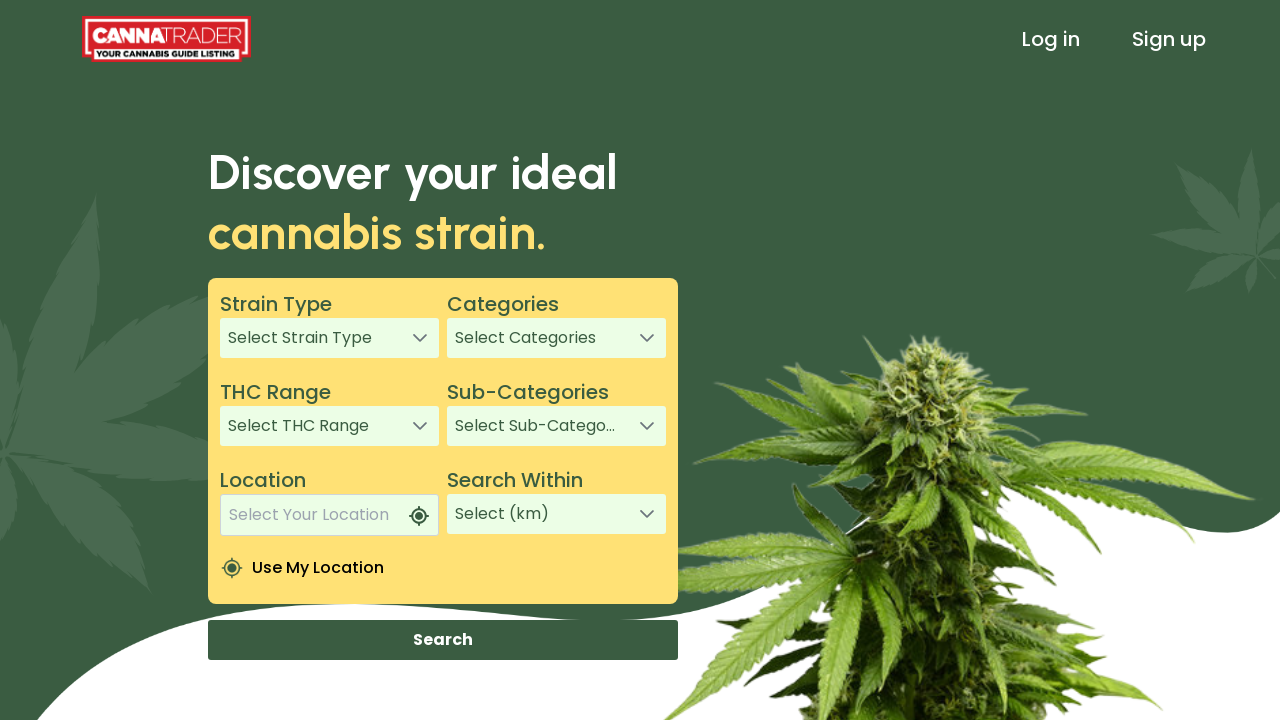

Clicked Sign In link in header at (1051, 39) on xpath=/html/body/app-root/app-header/div[1]/header/div[3]/a[1]
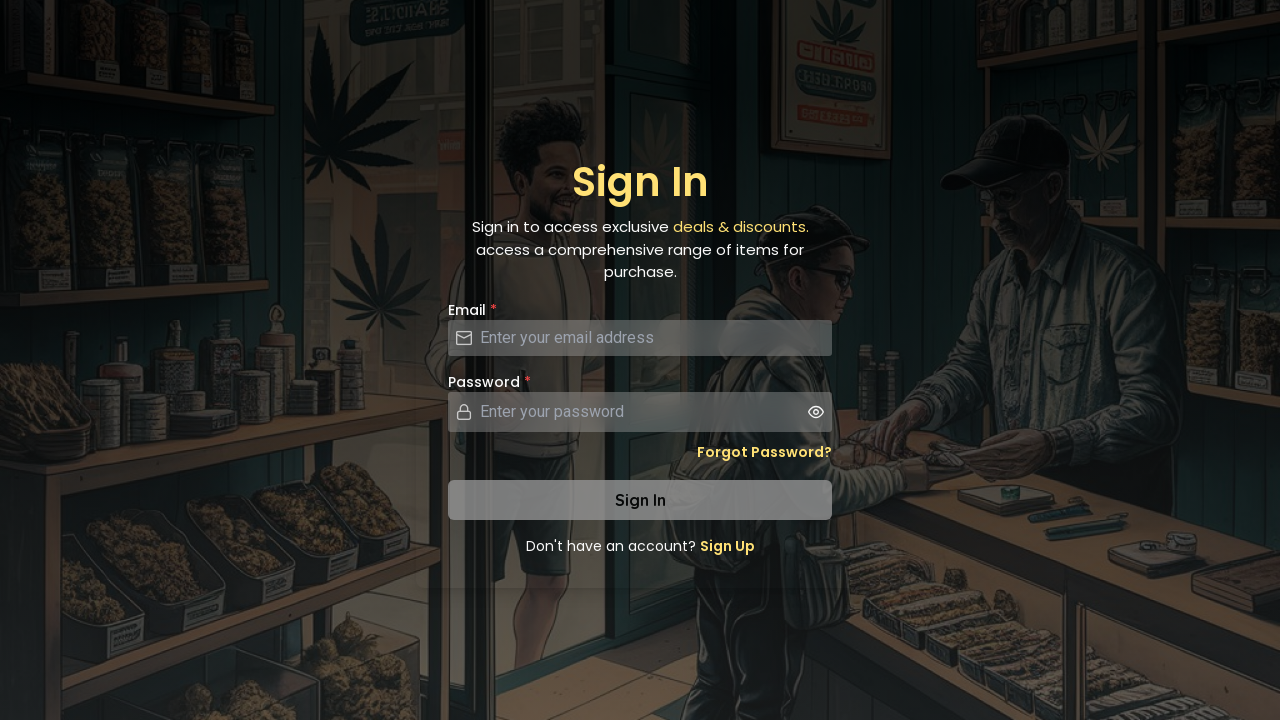

Located email input field
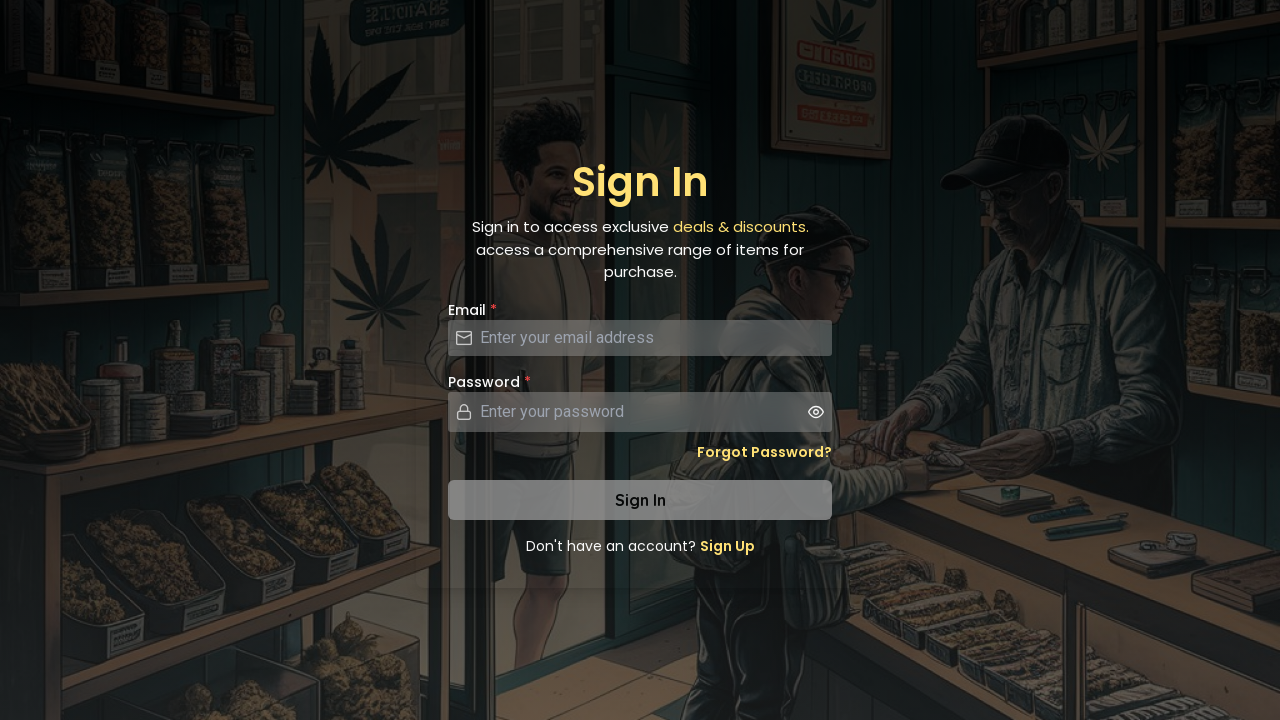

Verified email field has correct placeholder text 'Enter your email address'
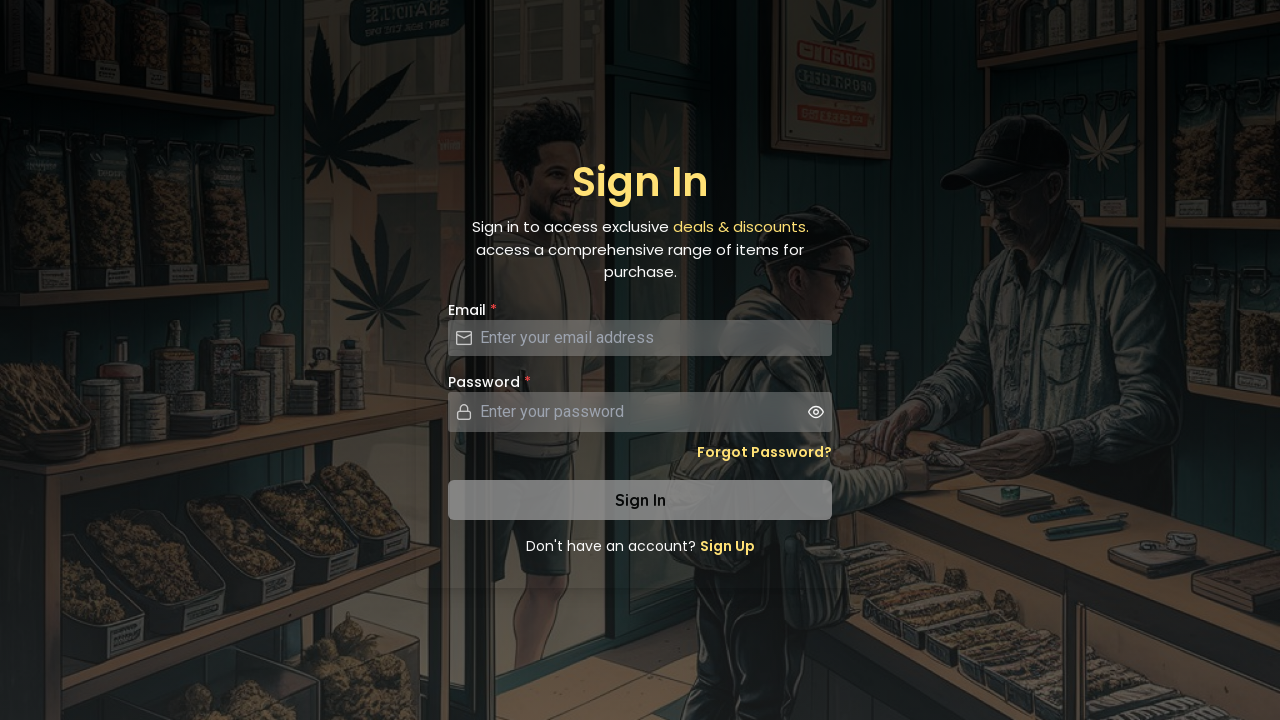

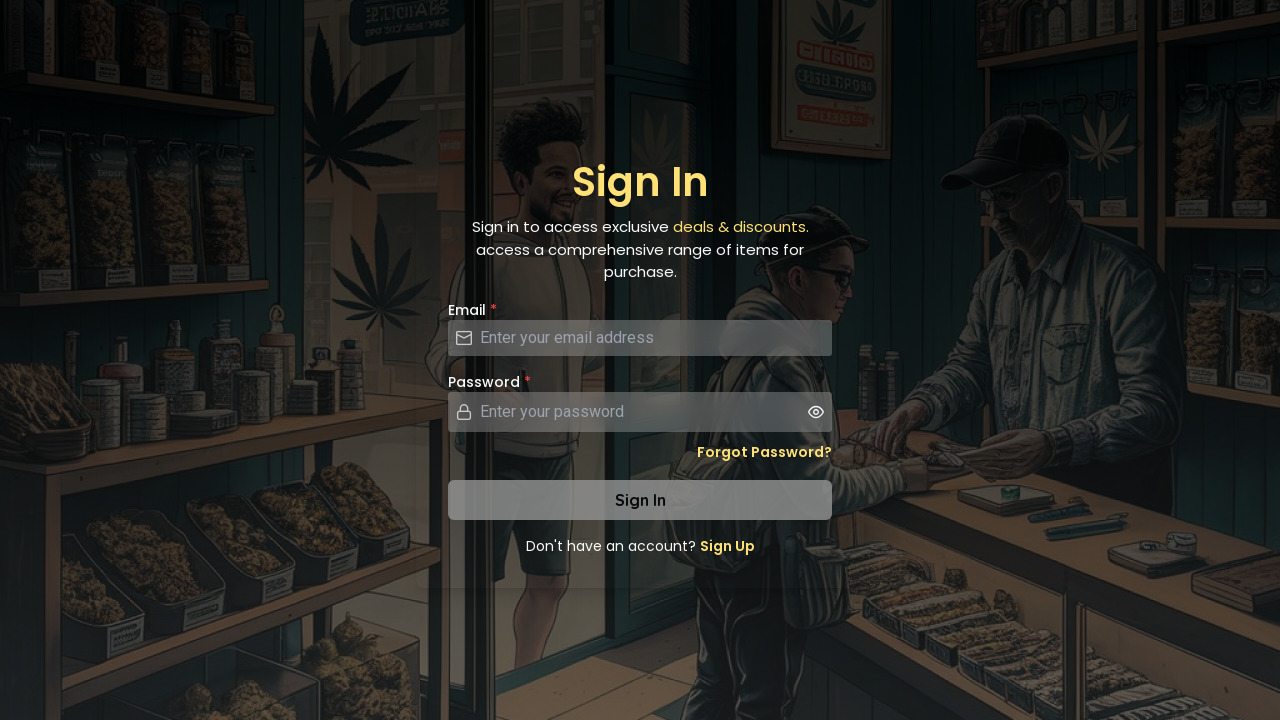